Tests adding specific vegetables (Cucumber, Broccoli, Tomato) to the shopping cart on a practice e-commerce site by iterating through products and clicking add to cart for matching items

Starting URL: https://rahulshettyacademy.com/seleniumPractise/#/

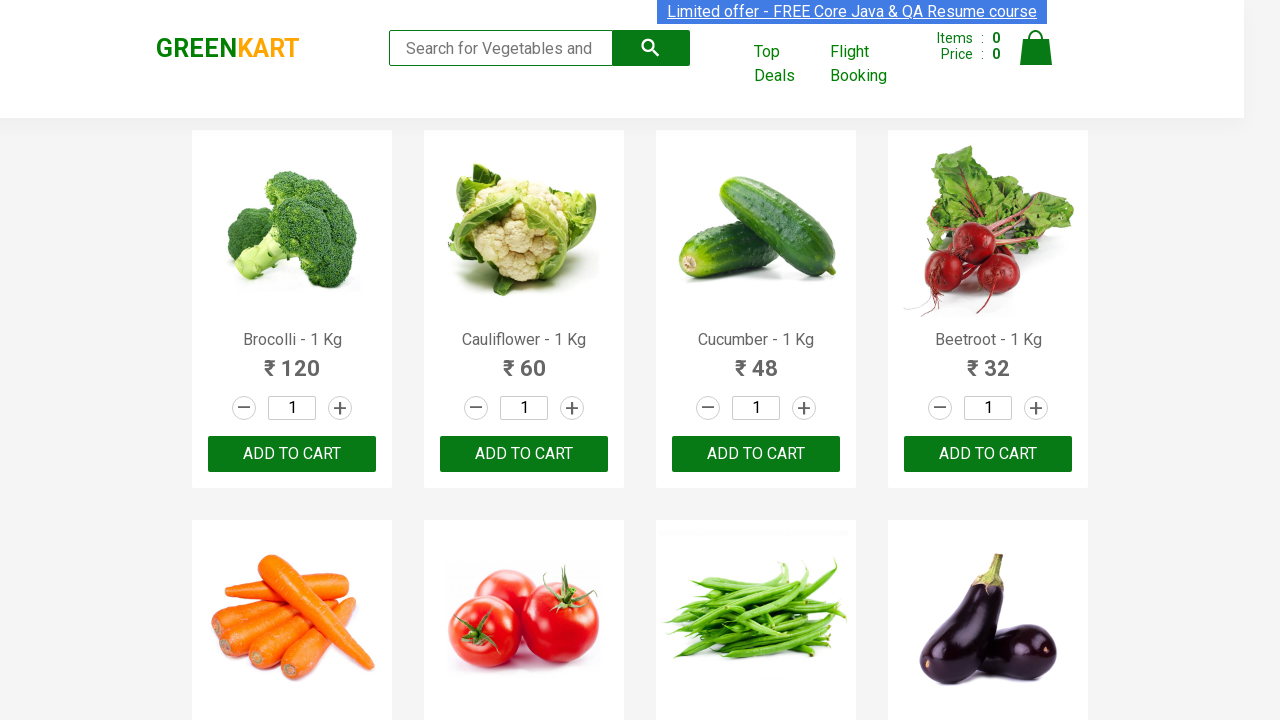

Waited for product names to load on the page
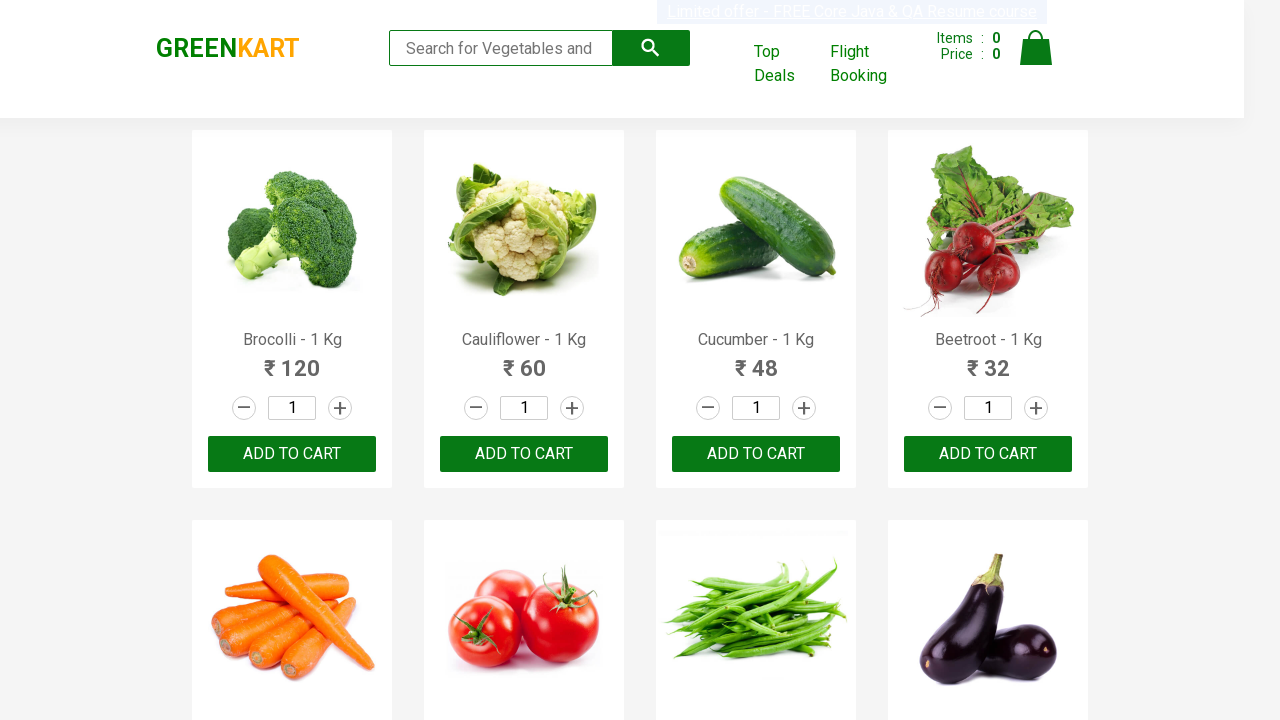

Retrieved all product elements from the page
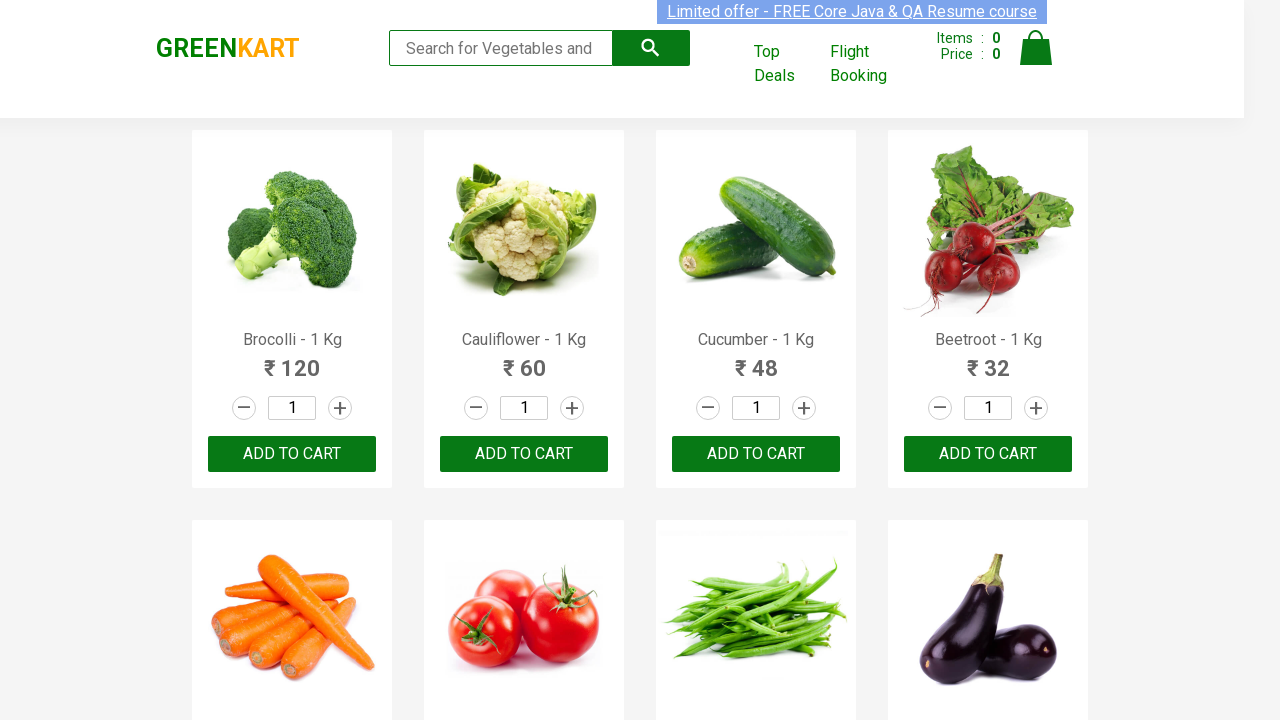

Retrieved text content from product at index 0
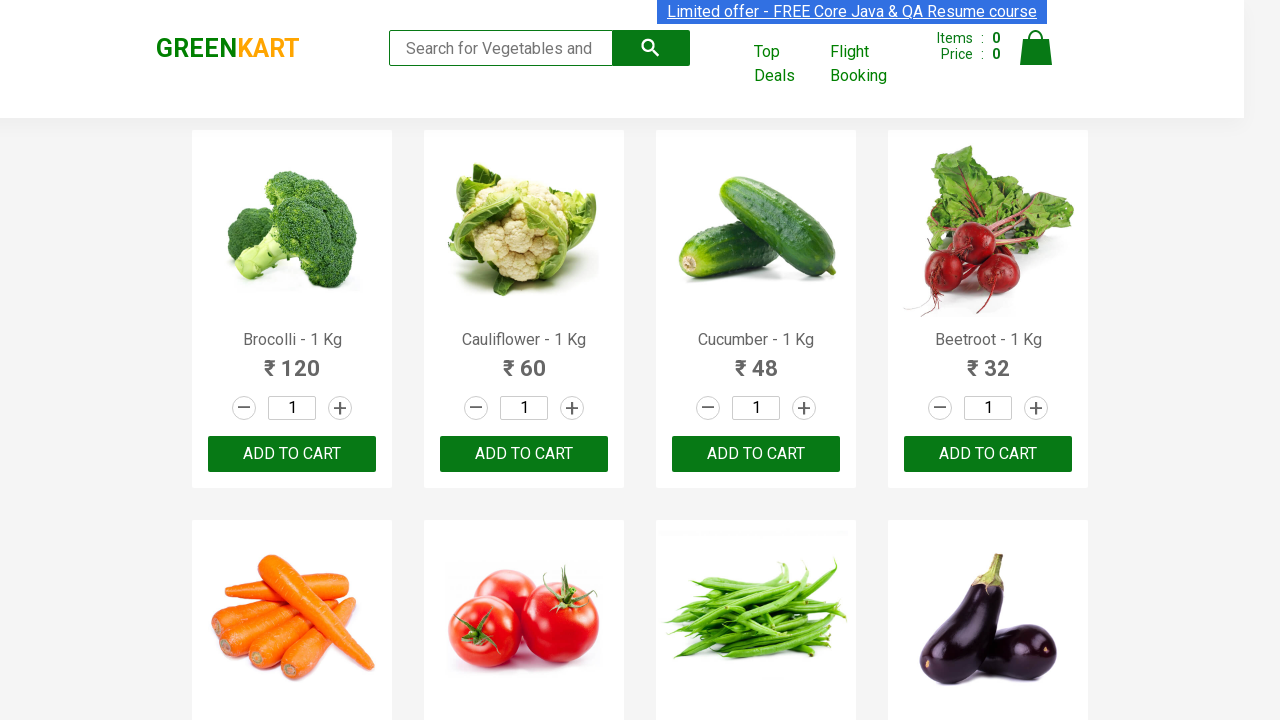

Retrieved add to cart buttons for product 'Brocolli'
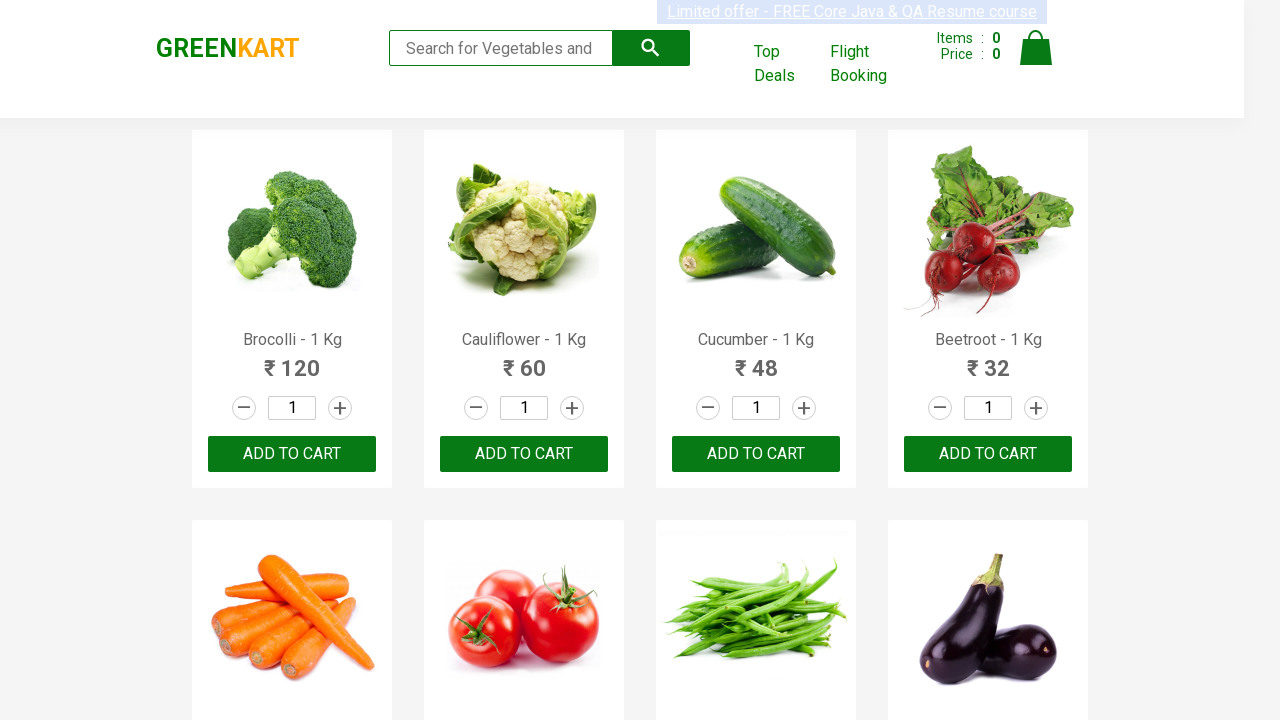

Clicked add to cart button for 'Brocolli' (item 1/3) at (292, 454) on xpath=//div[@class='product-action']/button >> nth=0
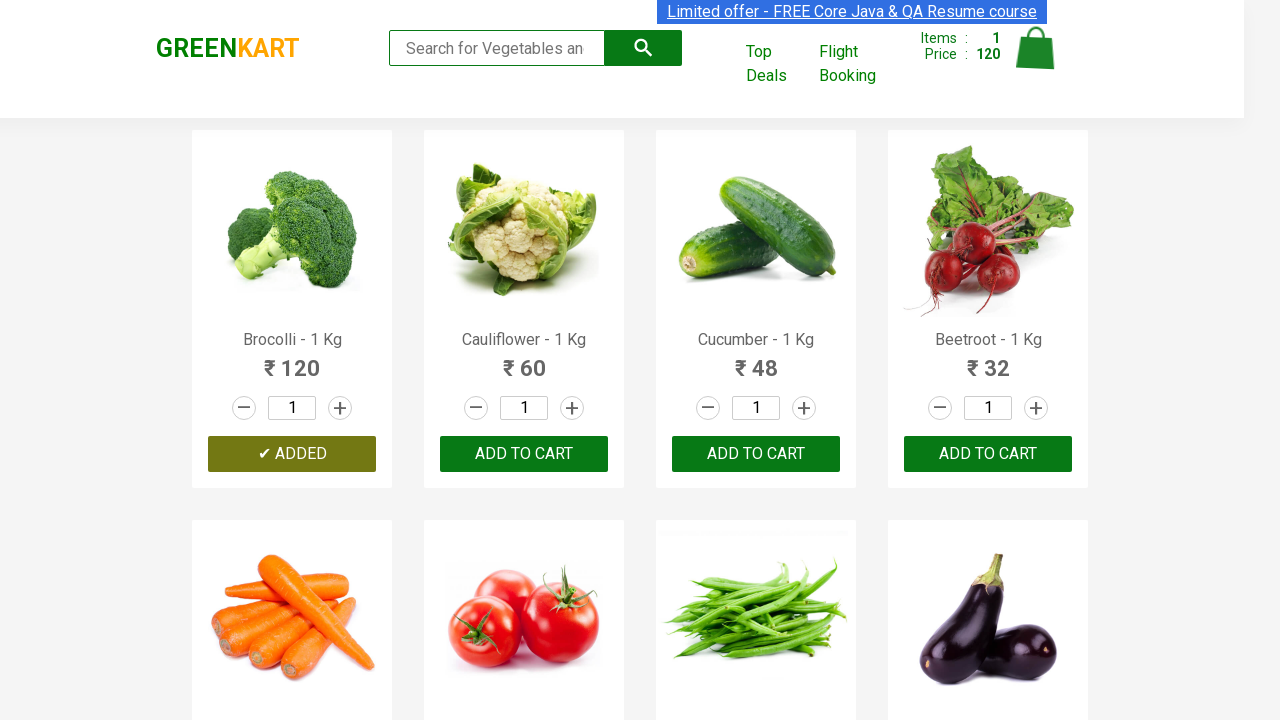

Retrieved text content from product at index 1
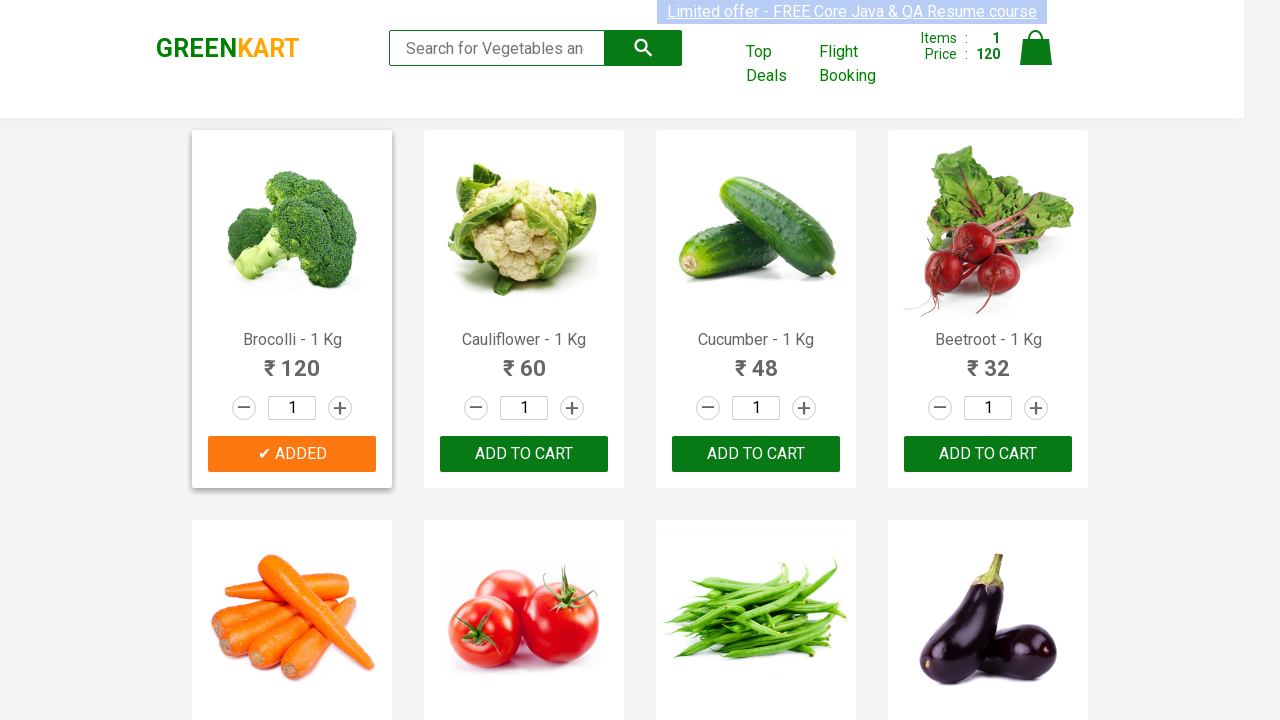

Retrieved text content from product at index 2
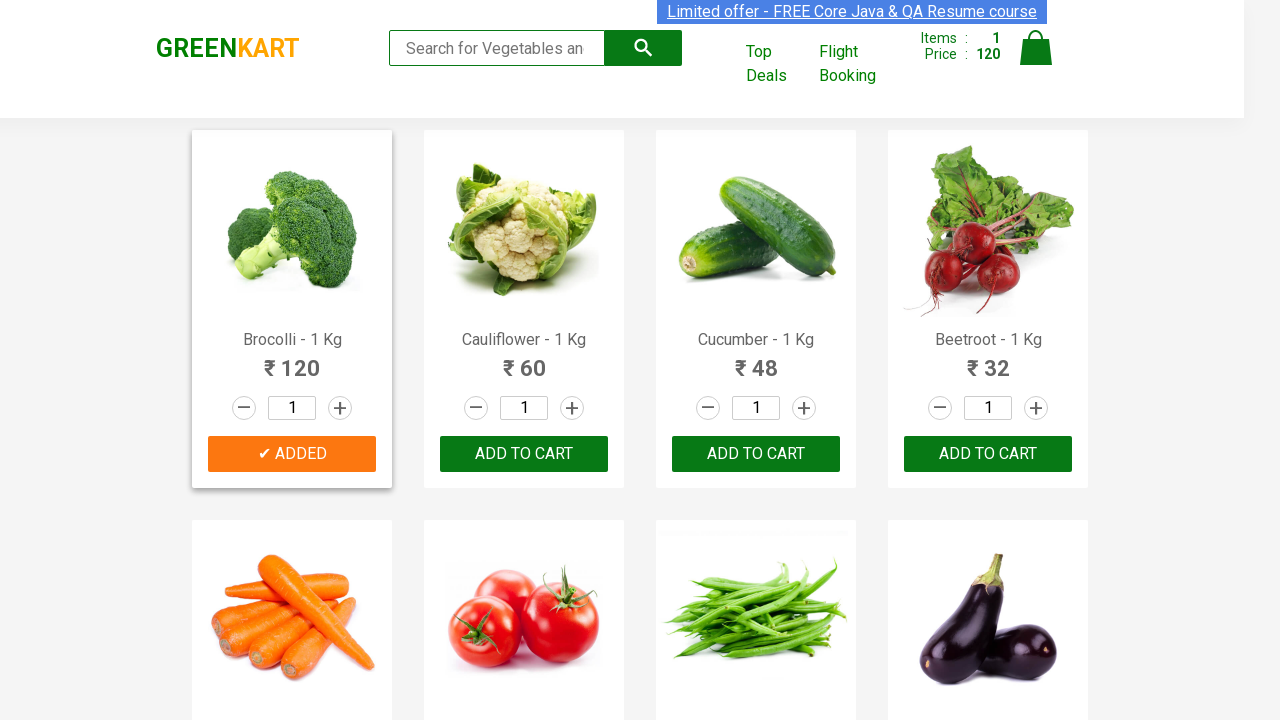

Retrieved add to cart buttons for product 'Cucumber'
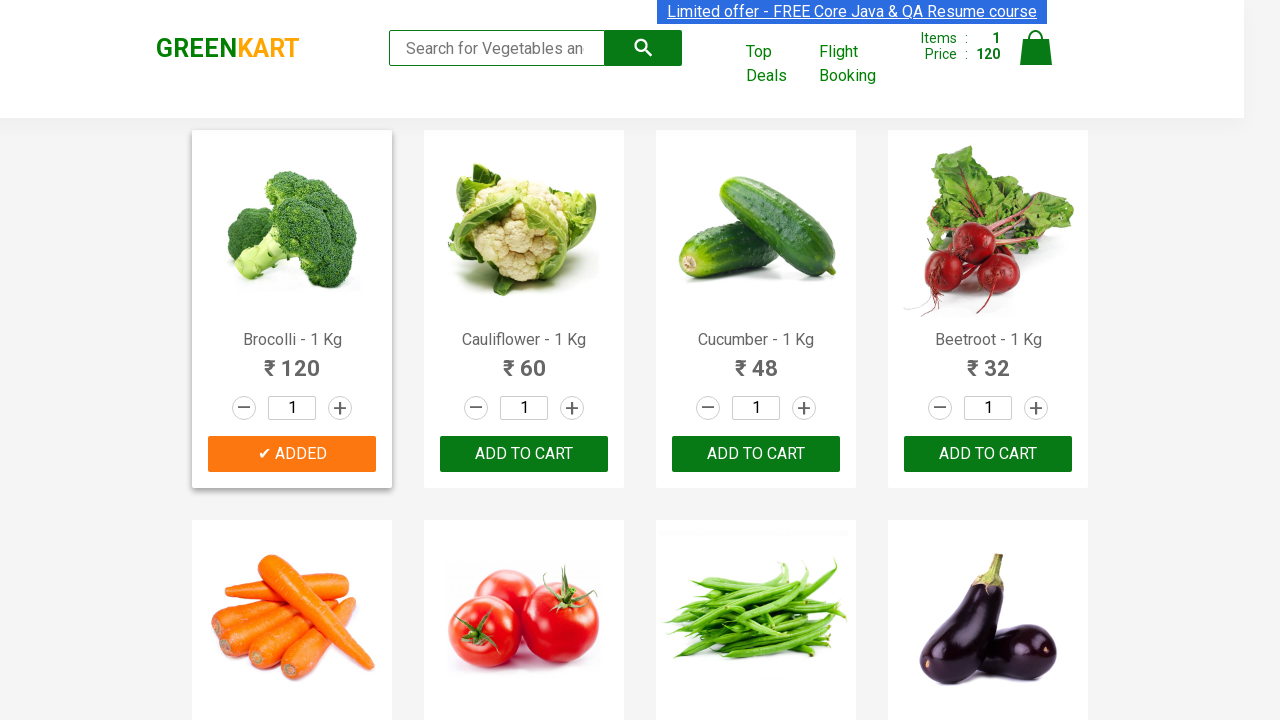

Clicked add to cart button for 'Cucumber' (item 2/3) at (756, 454) on xpath=//div[@class='product-action']/button >> nth=2
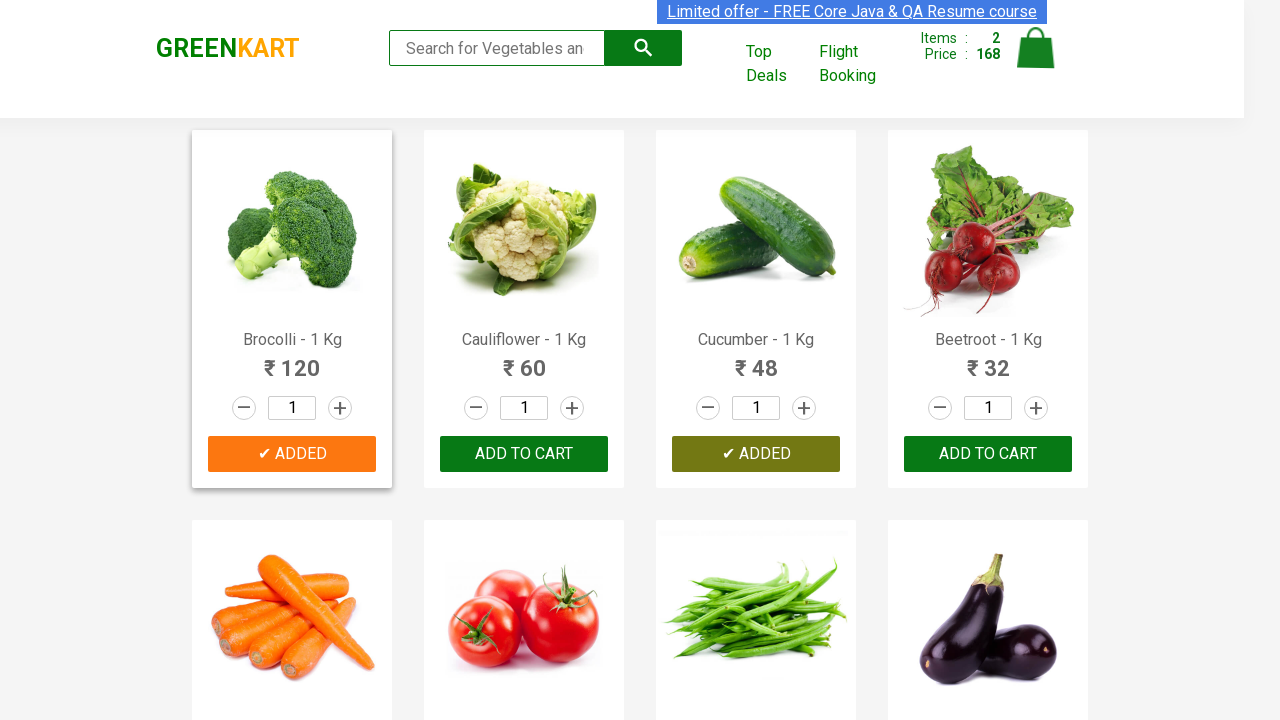

Retrieved text content from product at index 3
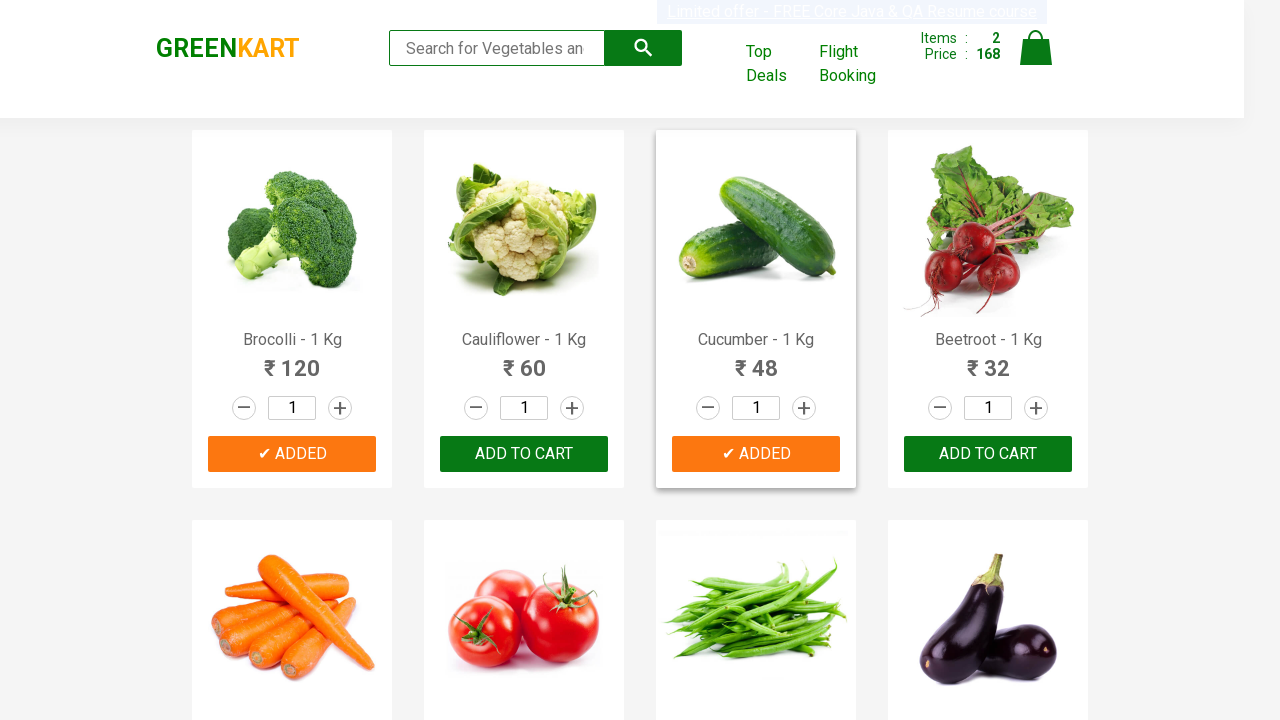

Retrieved text content from product at index 4
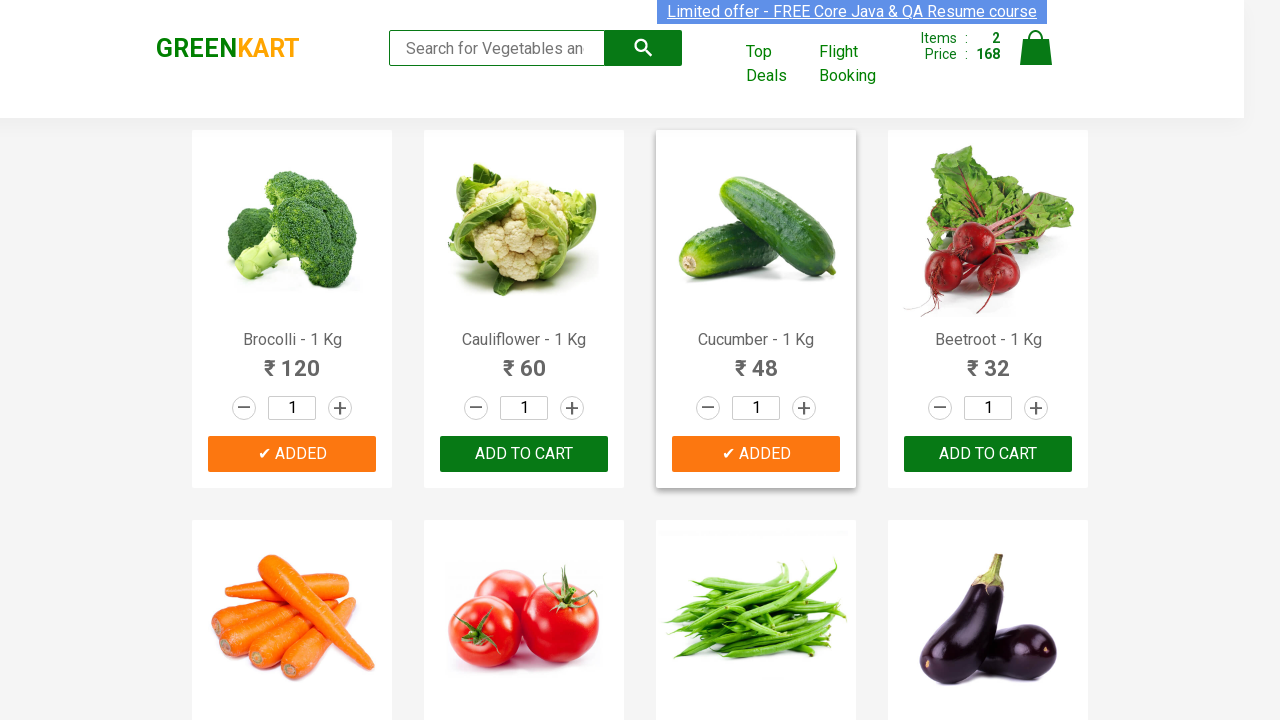

Retrieved text content from product at index 5
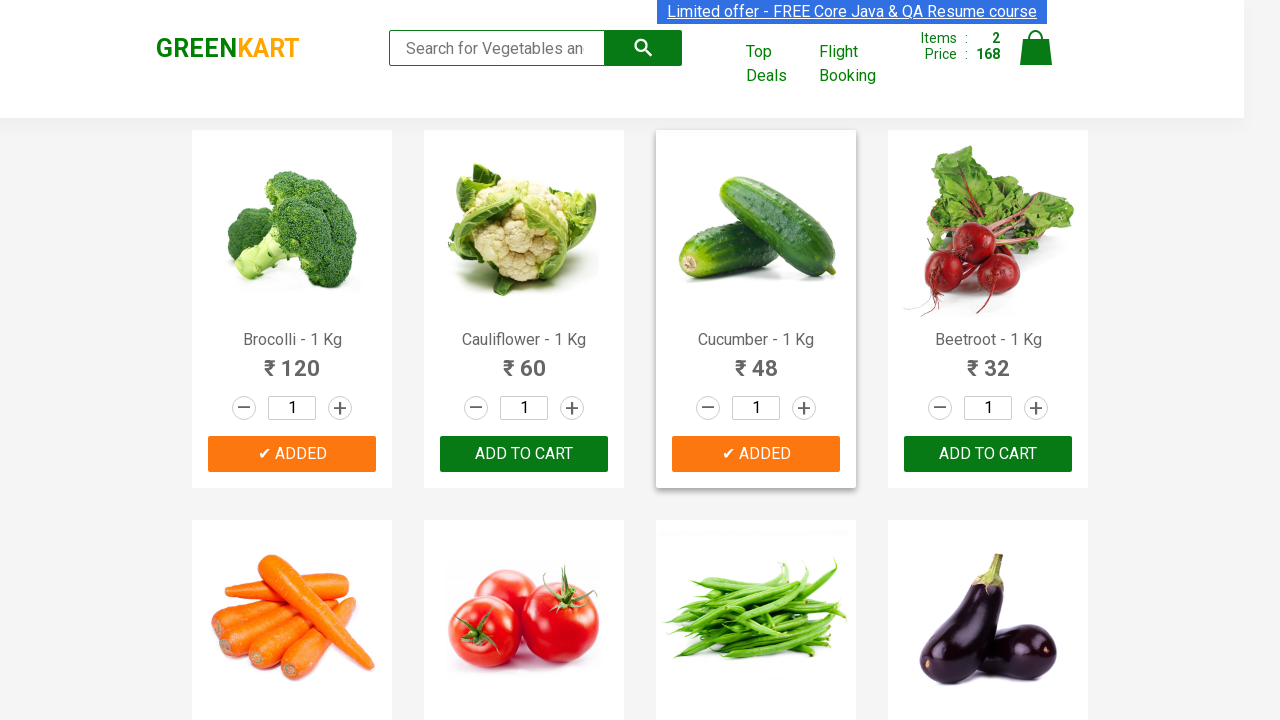

Retrieved add to cart buttons for product 'Tomato'
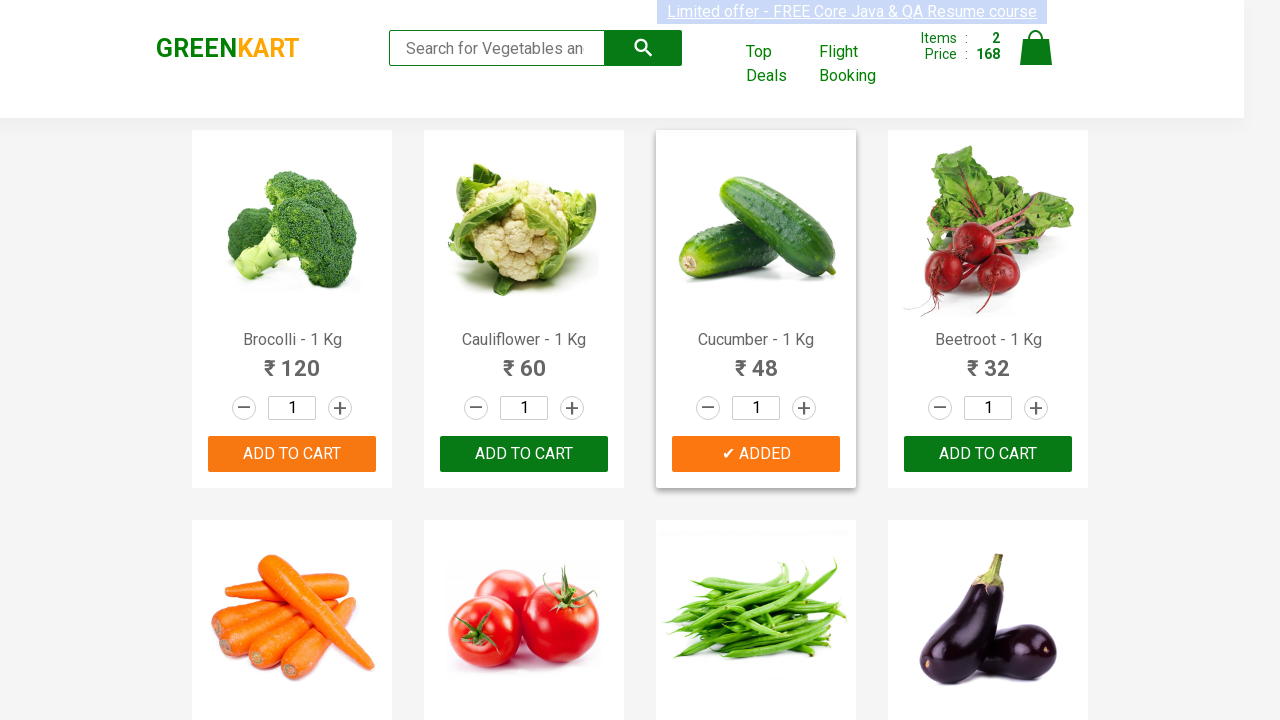

Clicked add to cart button for 'Tomato' (item 3/3) at (524, 360) on xpath=//div[@class='product-action']/button >> nth=5
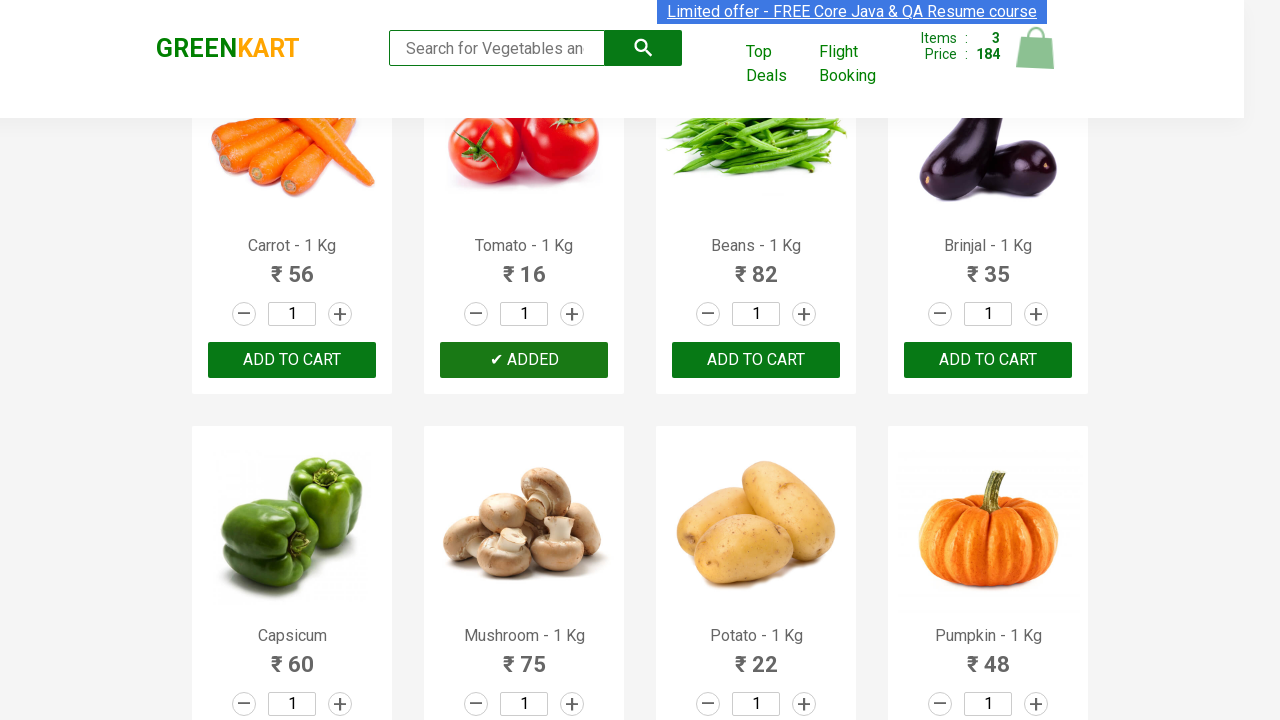

All 3 target vegetables have been added to cart
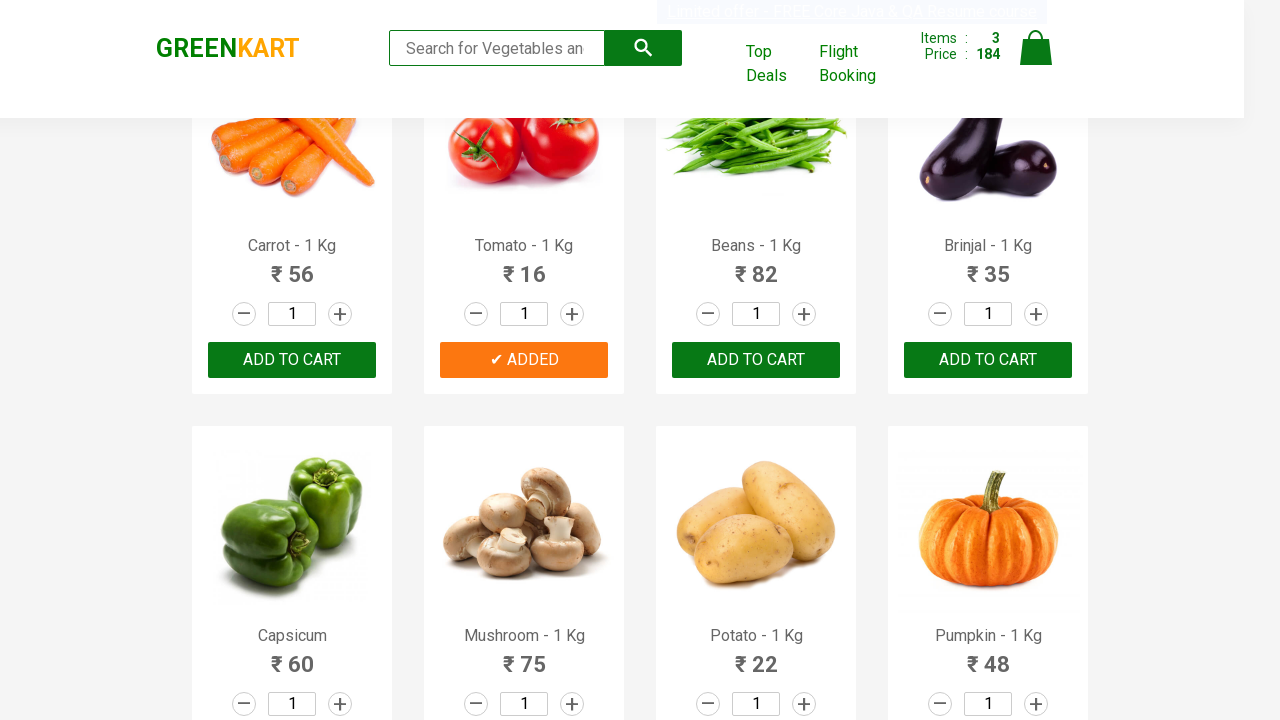

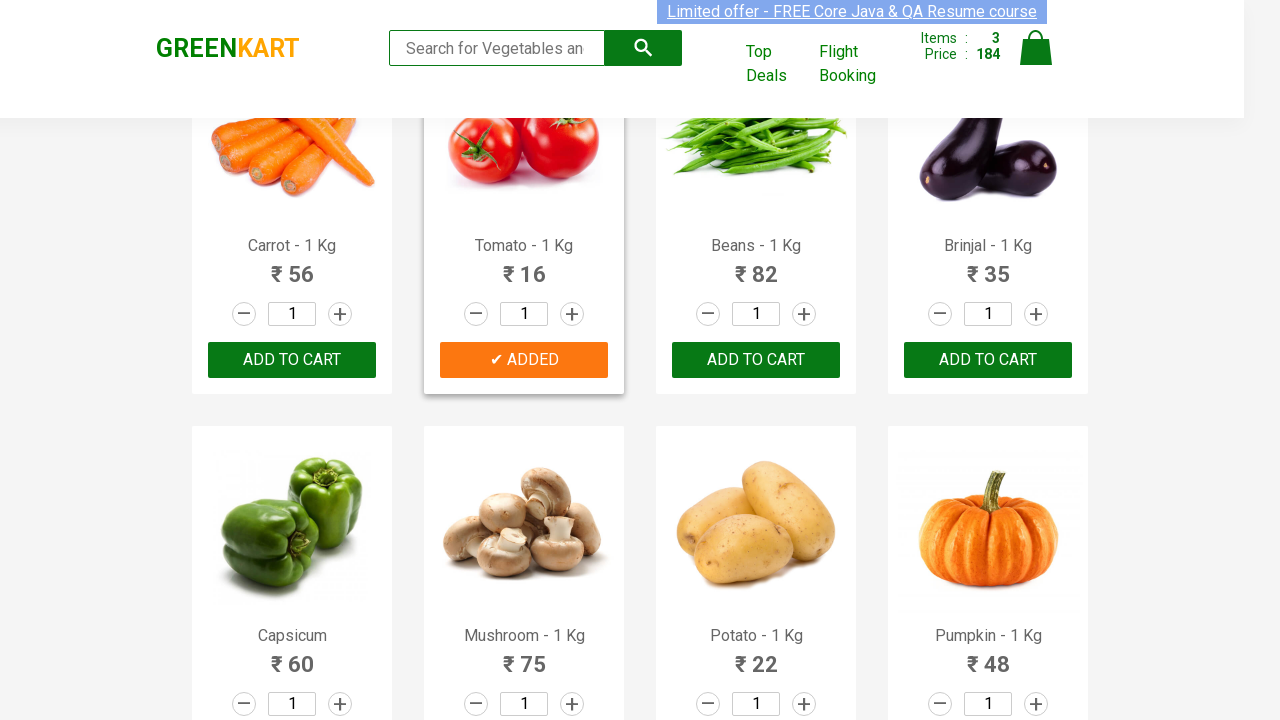